Tests the Felo.ai search functionality by entering a search query in the textarea field and clicking the submit button to perform a search.

Starting URL: https://felo.ai/ru/search

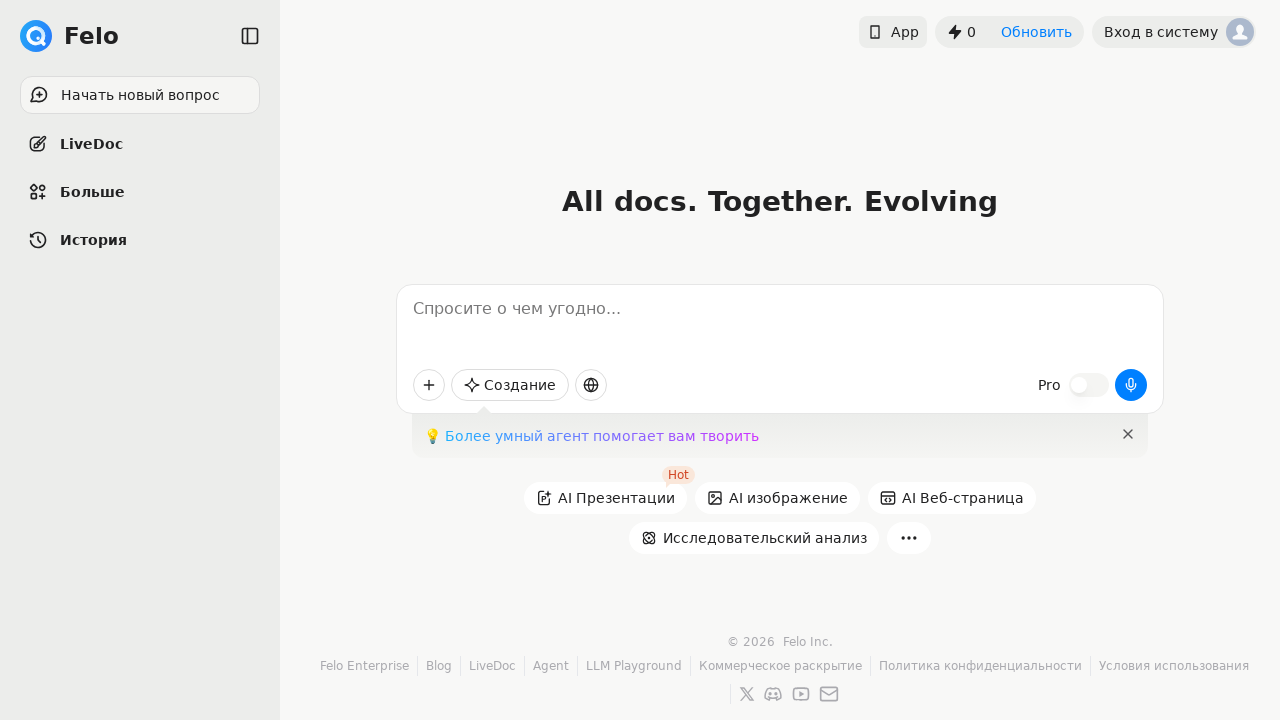

Search textarea element became visible
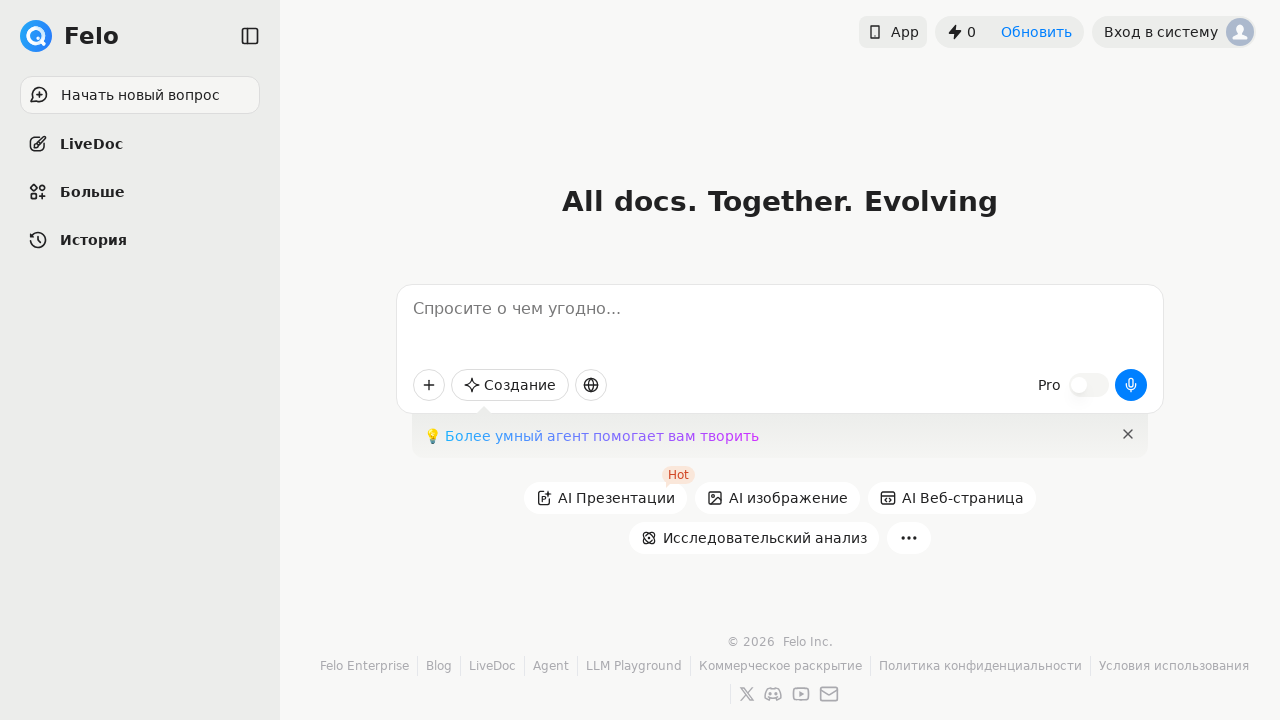

Clicked on the search textarea to focus it at (764, 333) on textarea
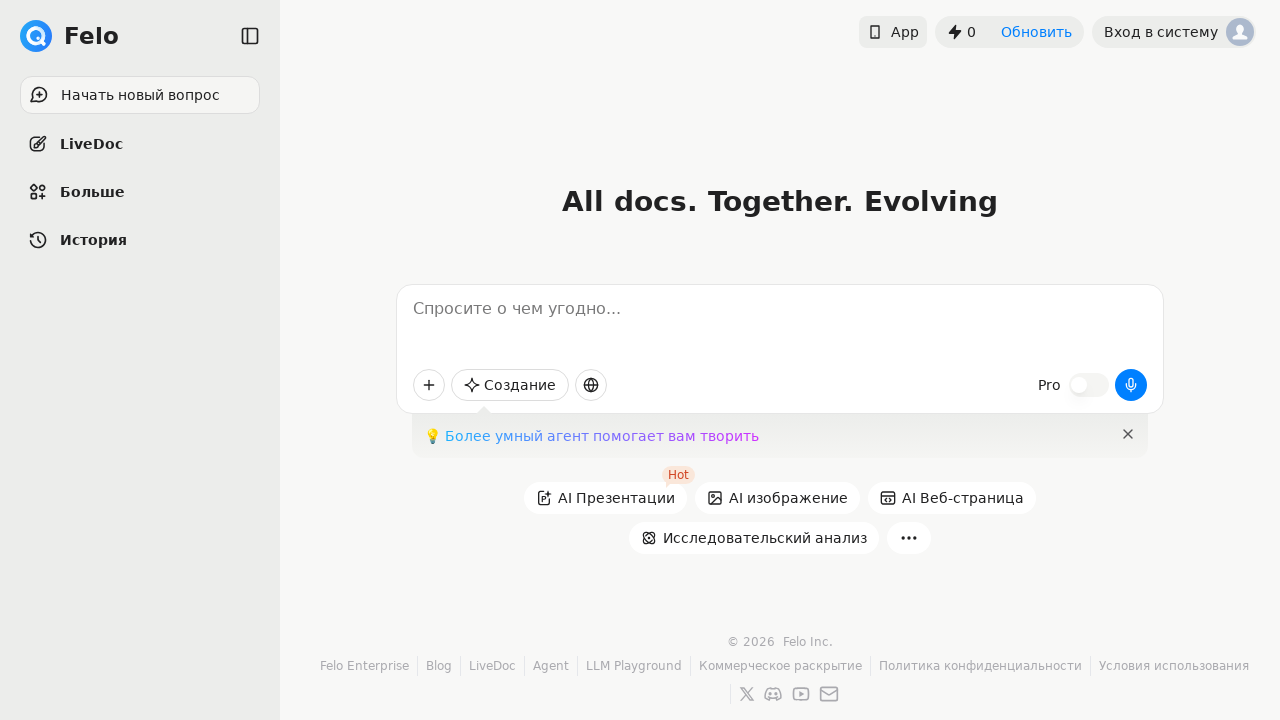

Filled search field with 'искусственный интеллект' on textarea
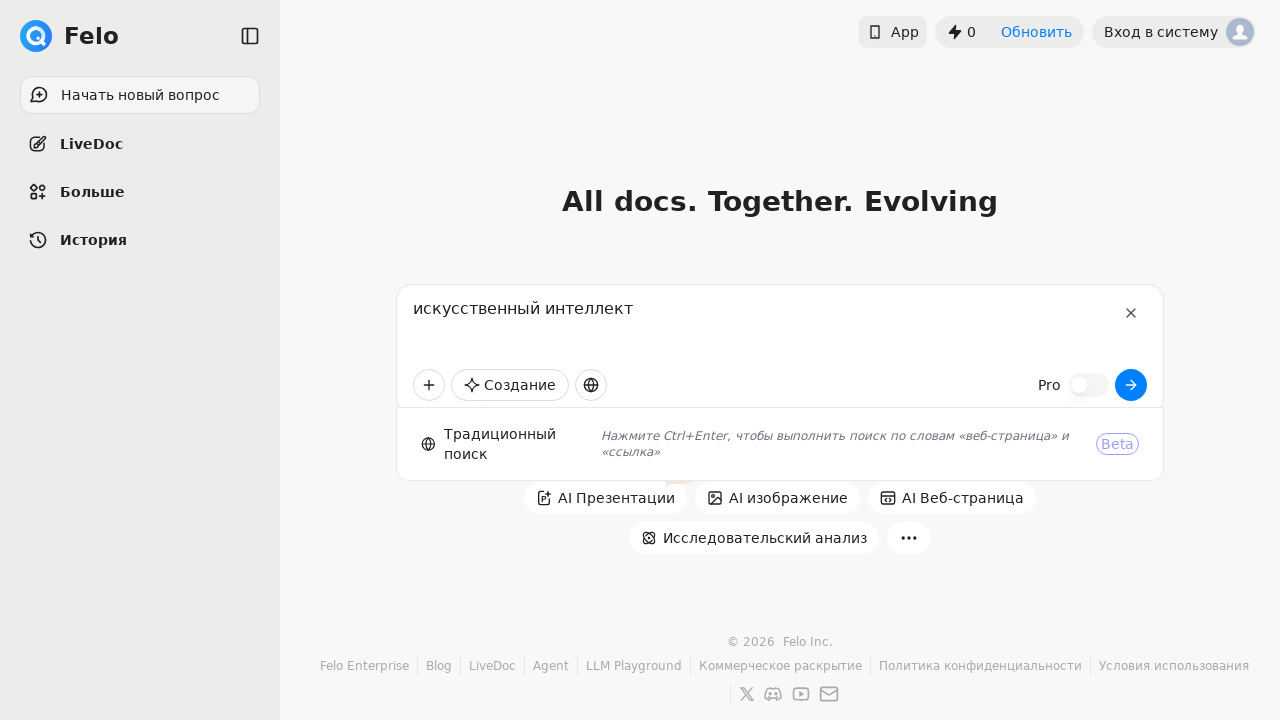

Clicked the submit button to perform search at (1131, 385) on button[type='submit']
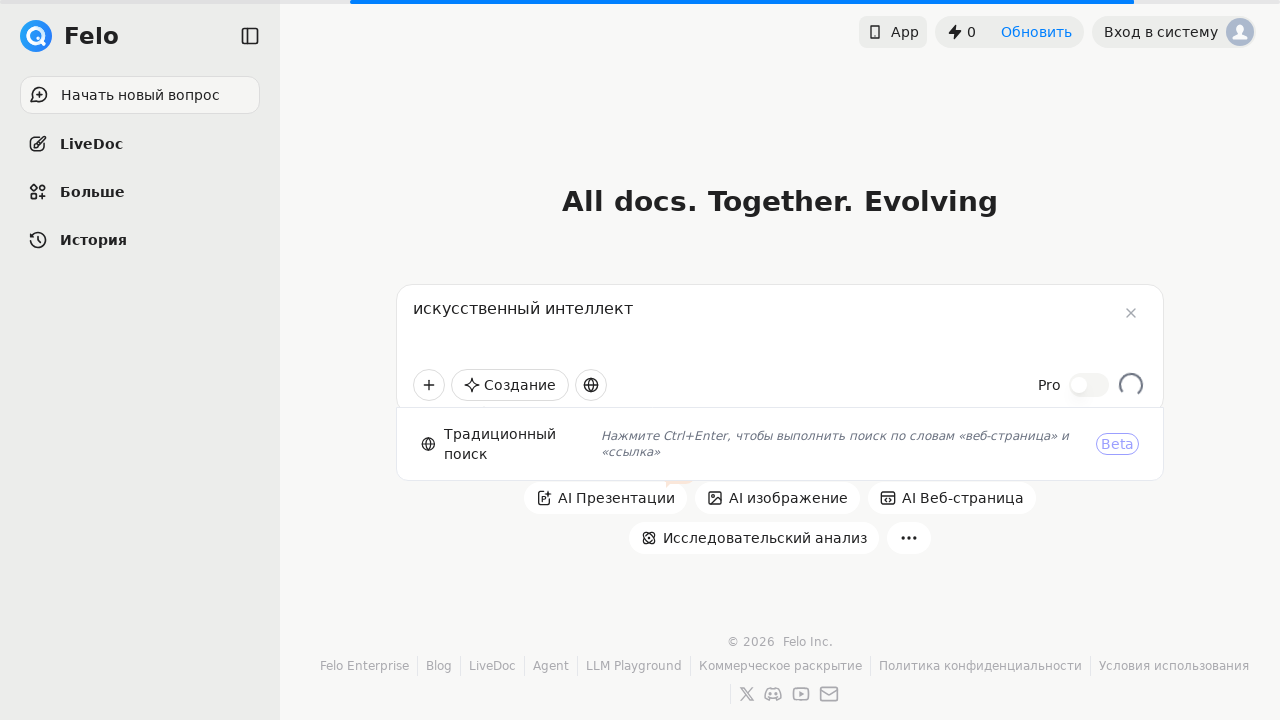

Search results loaded (network idle)
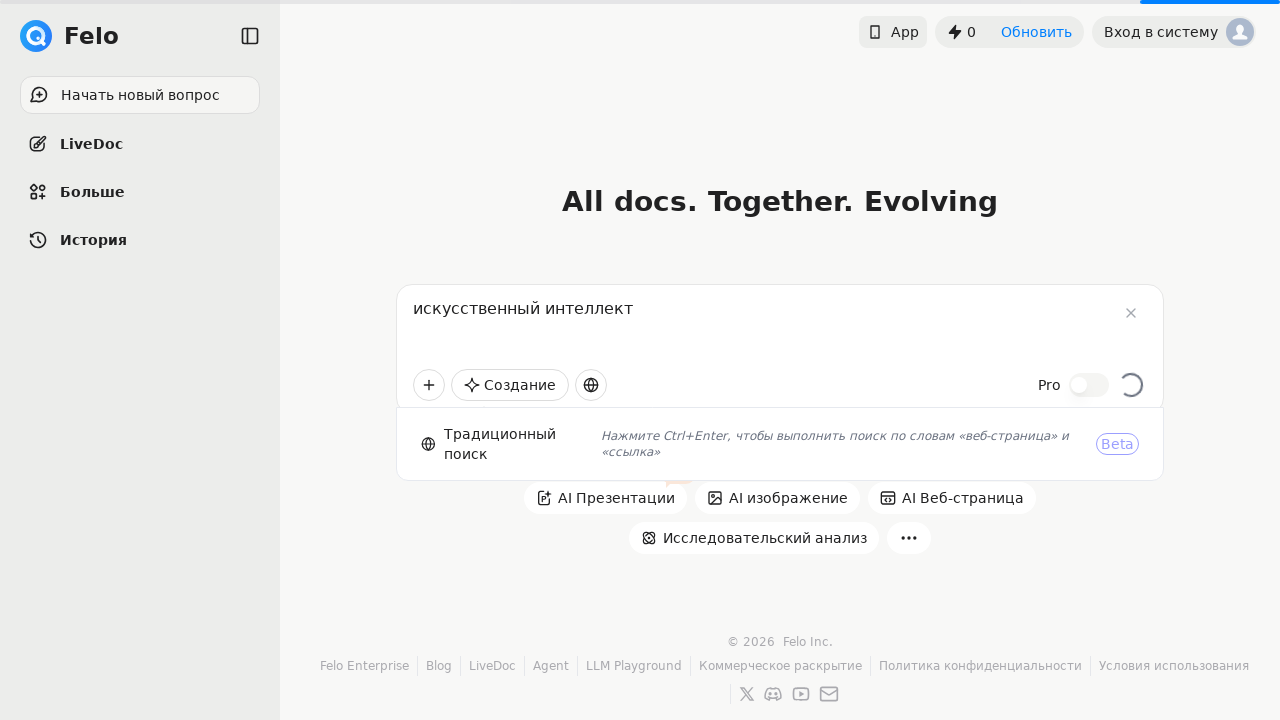

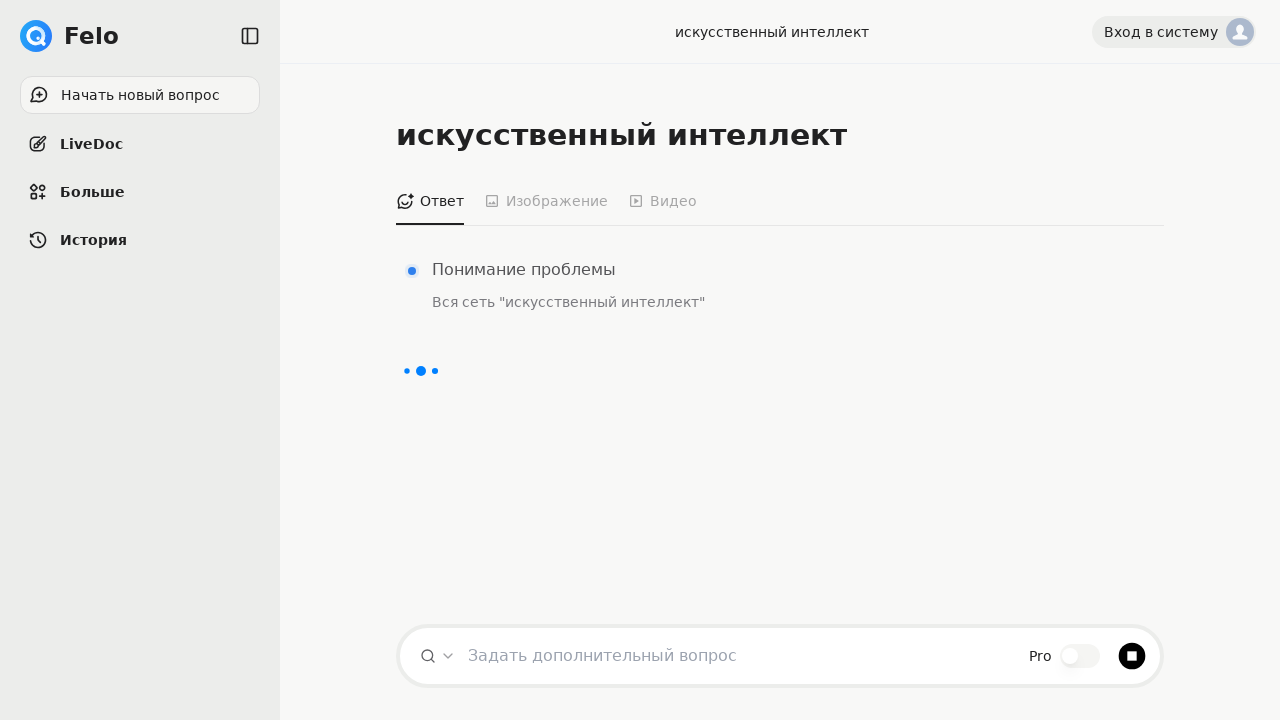